Tests that clicking the registration link on the homepage navigates to the registration page URL

Starting URL: https://qa.koel.app/

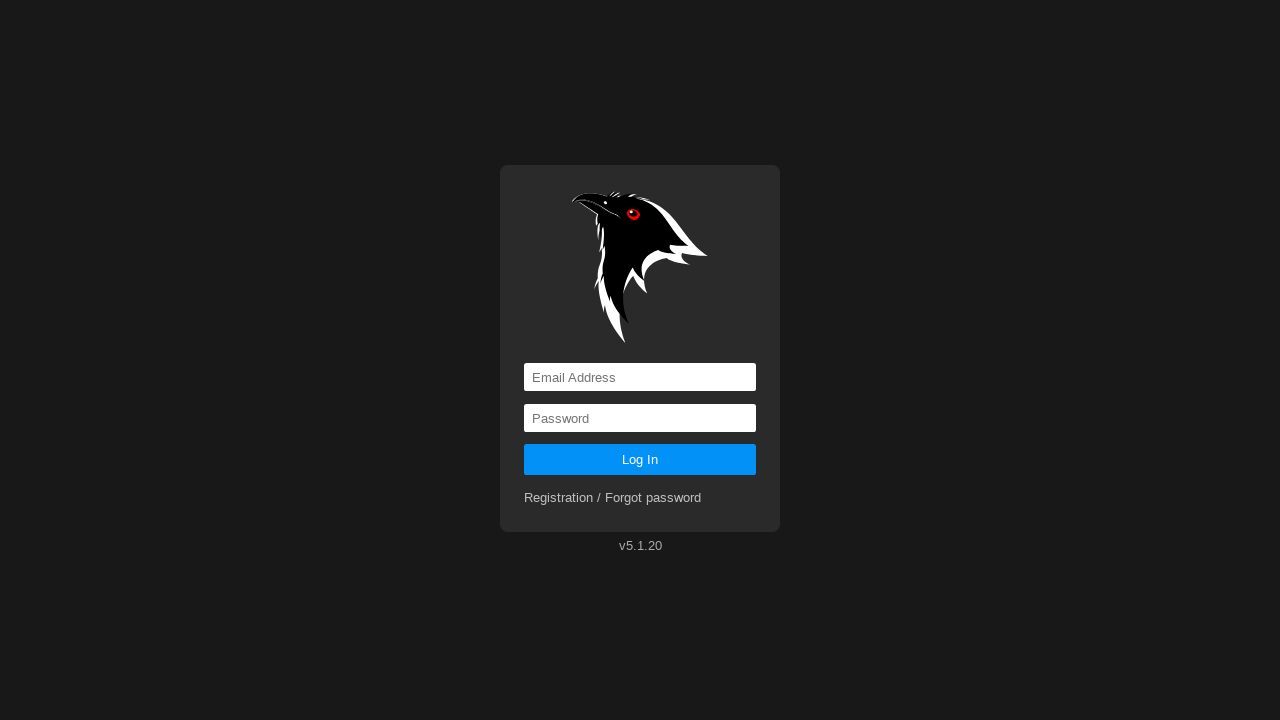

Clicked registration link on homepage at (613, 498) on a[href='registration']
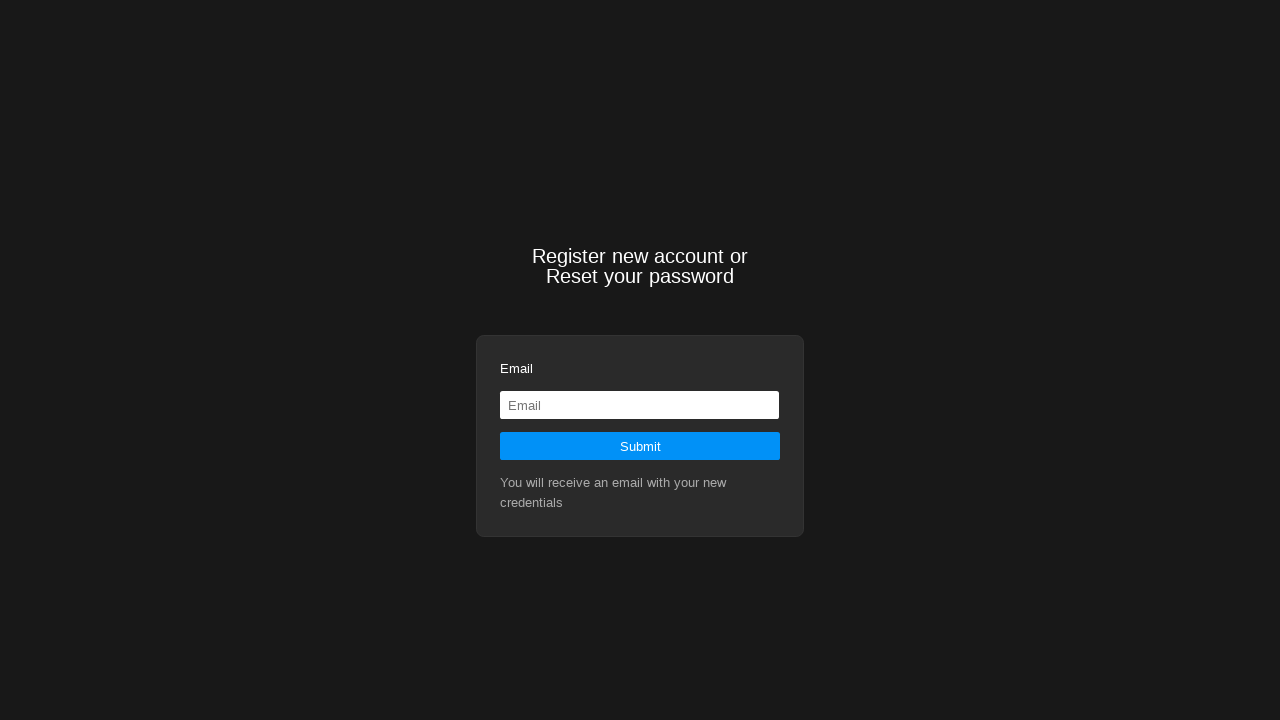

Navigated to registration page URL
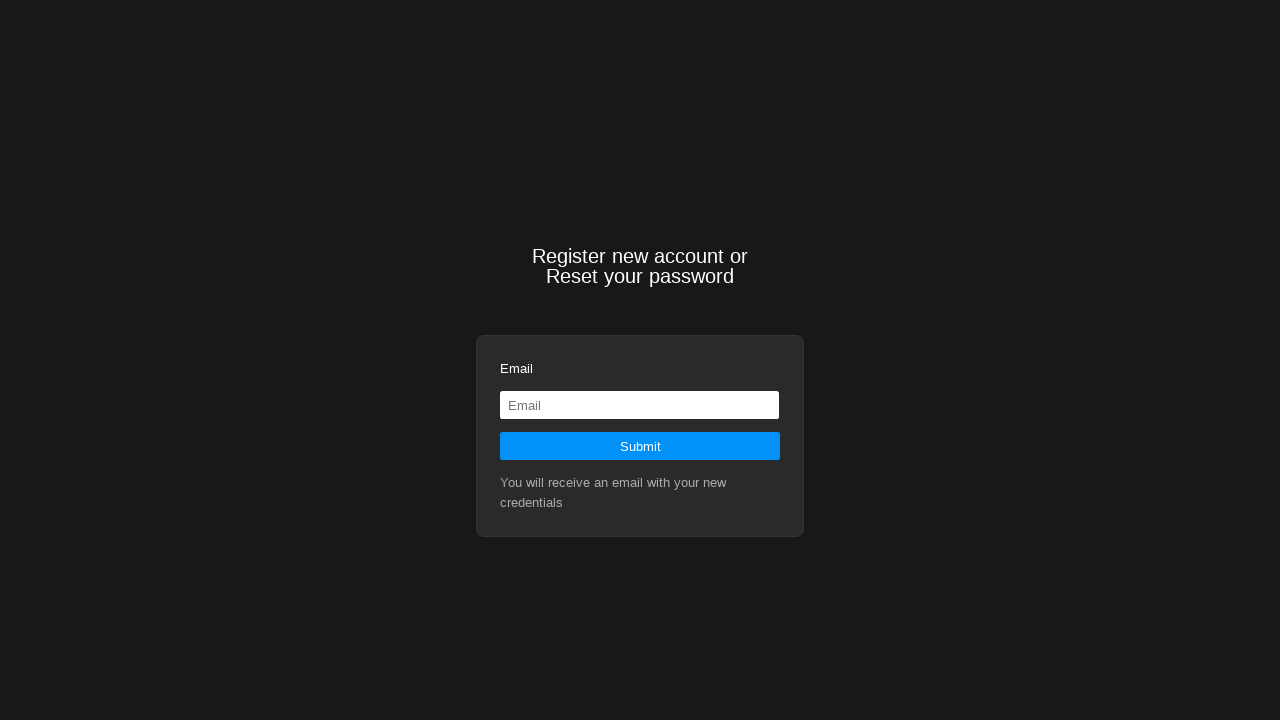

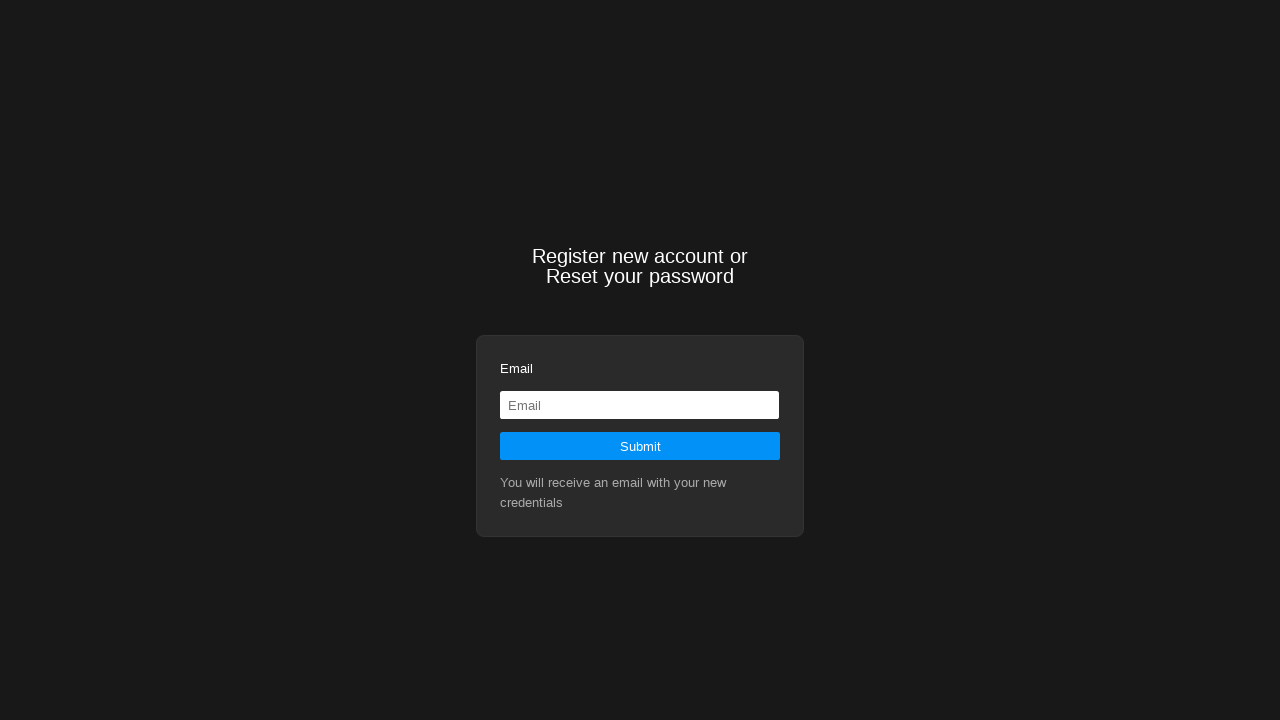